Tests cart total calculation by adding multiple items to the cart and verifying the total matches the sum of individual item prices.

Starting URL: https://sweetshop.netlify.app/

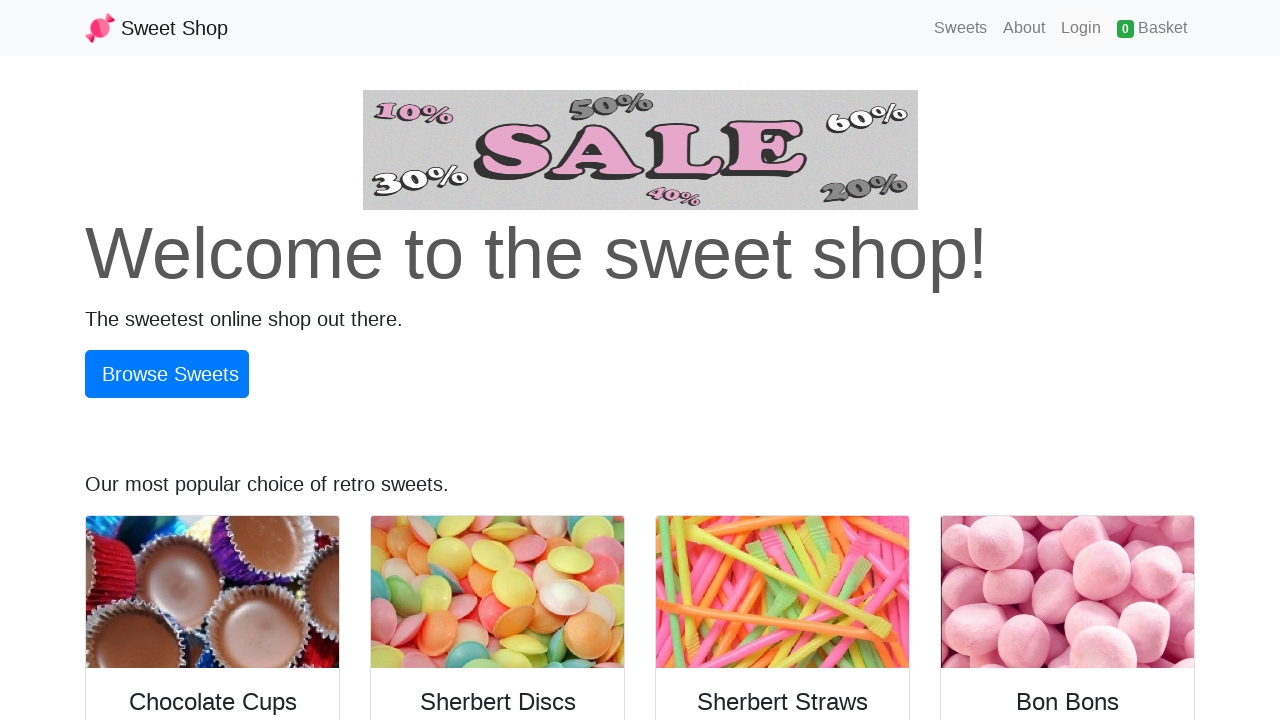

Clicked navbar brand to start at (156, 28) on .navbar-brand
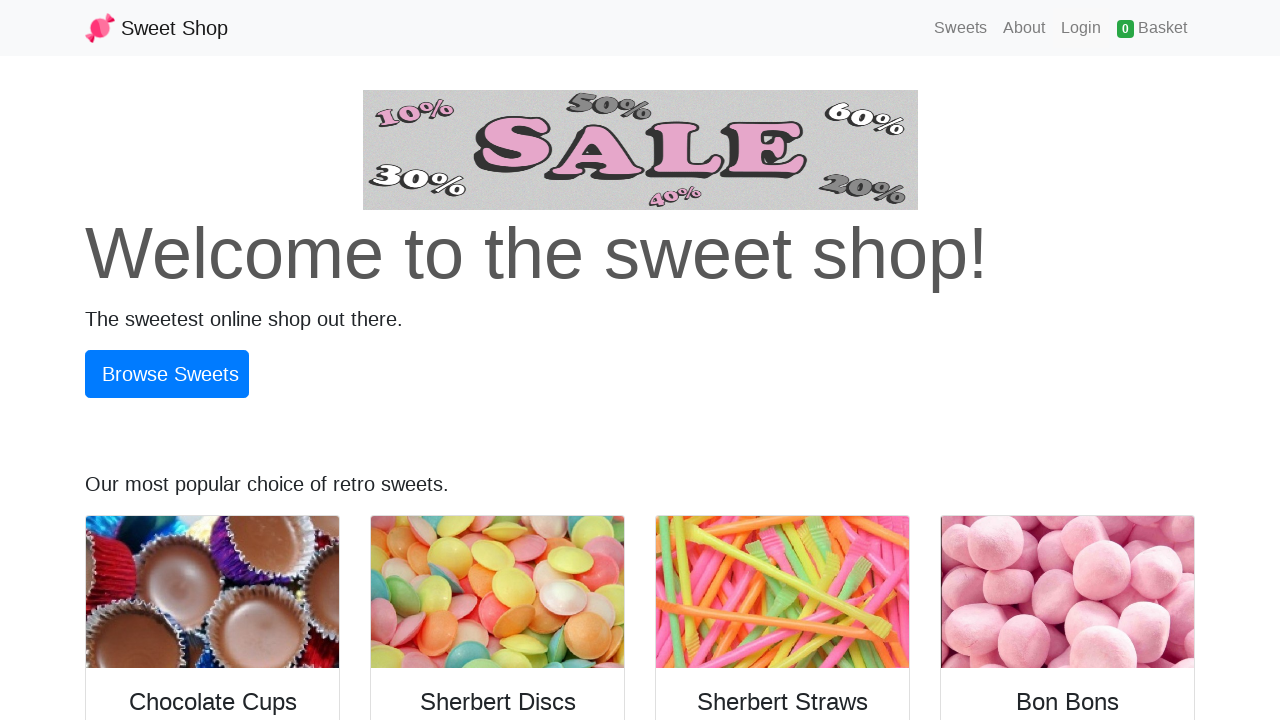

Navigated to Sweets page at (961, 28) on text=Sweets
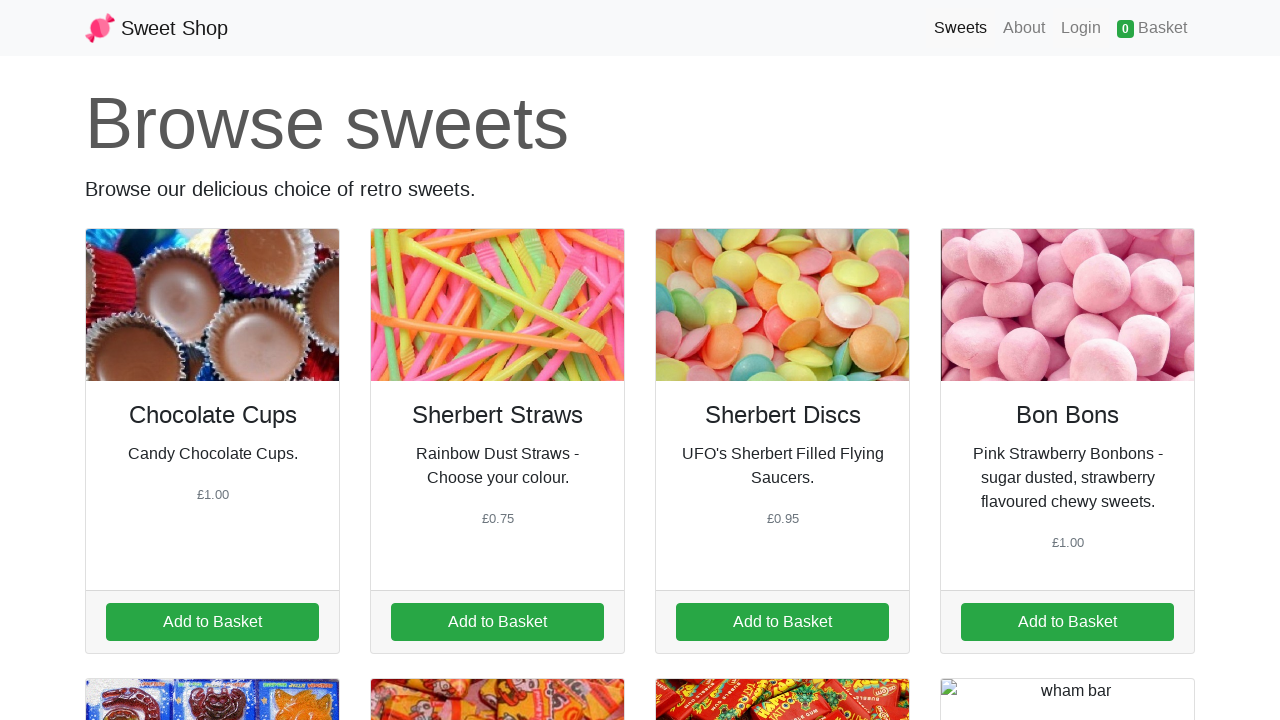

Sweets items loaded
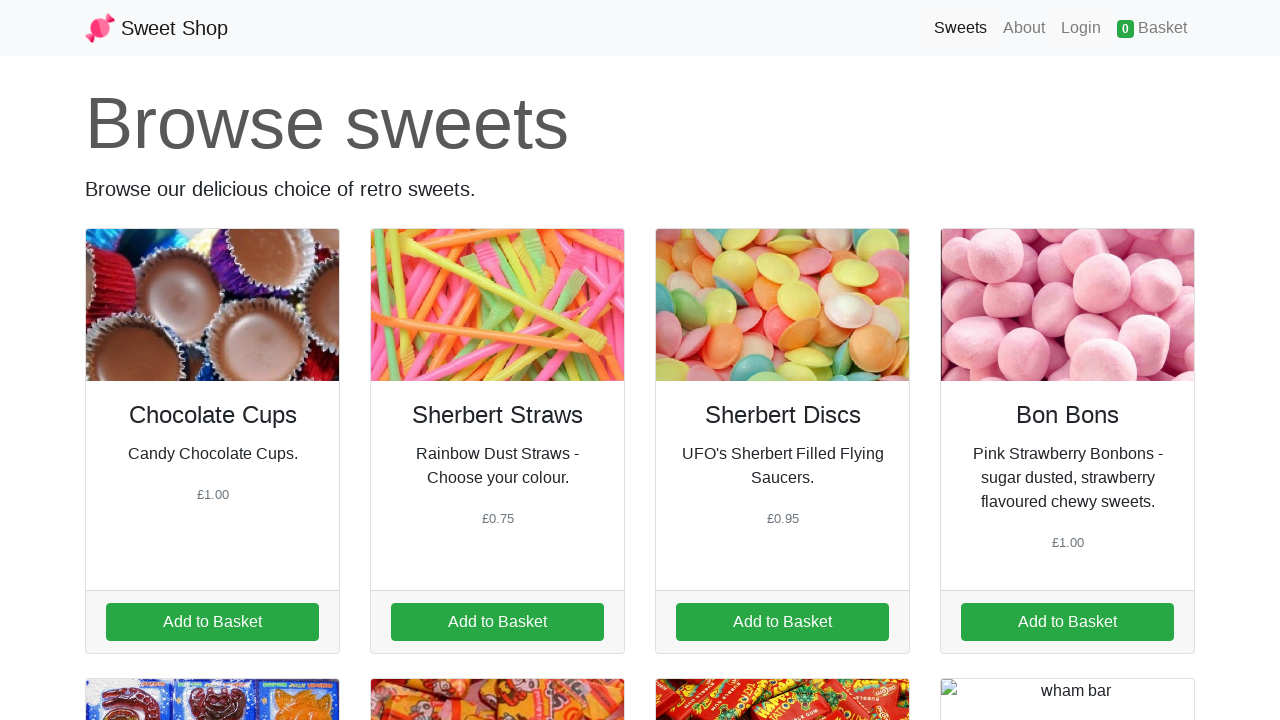

Added item 1 to cart (iteration 1) at (212, 622) on a.addItem[data-id='1']
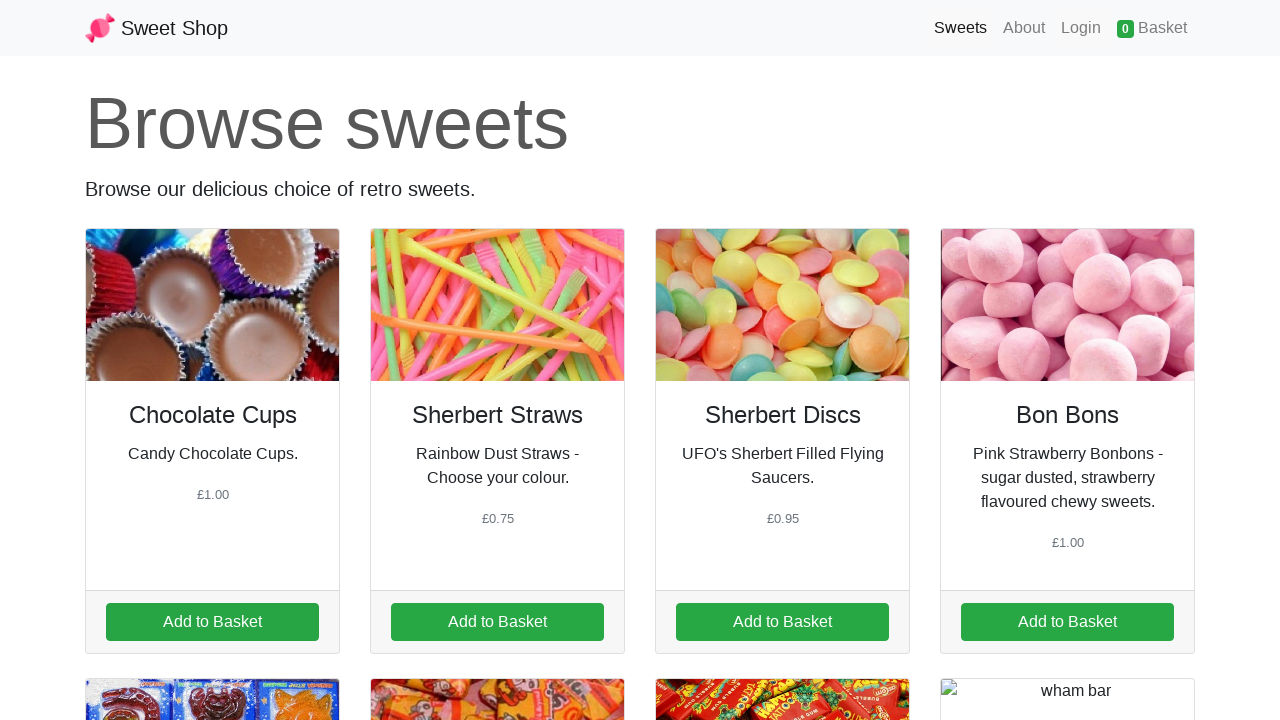

Added item 2 to cart (iteration 1) at (498, 622) on a.addItem[data-id='2']
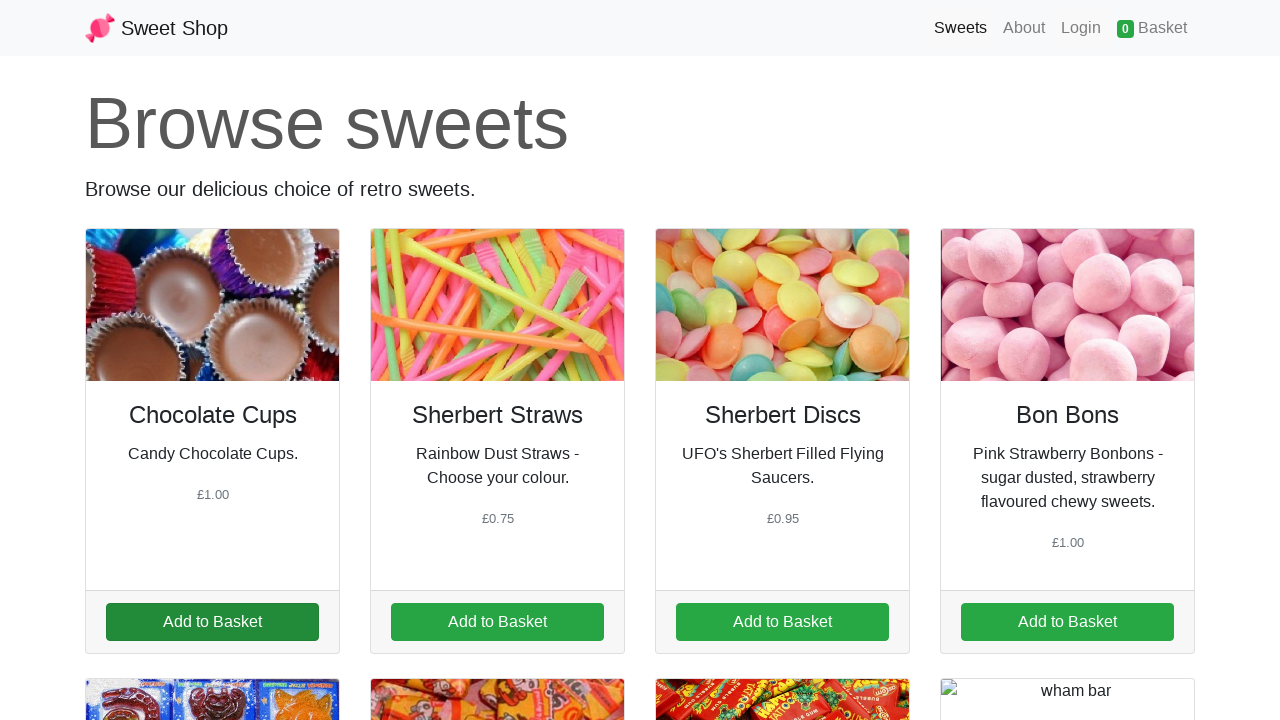

Added item 3 to cart (iteration 1) at (782, 622) on a.addItem[data-id='3']
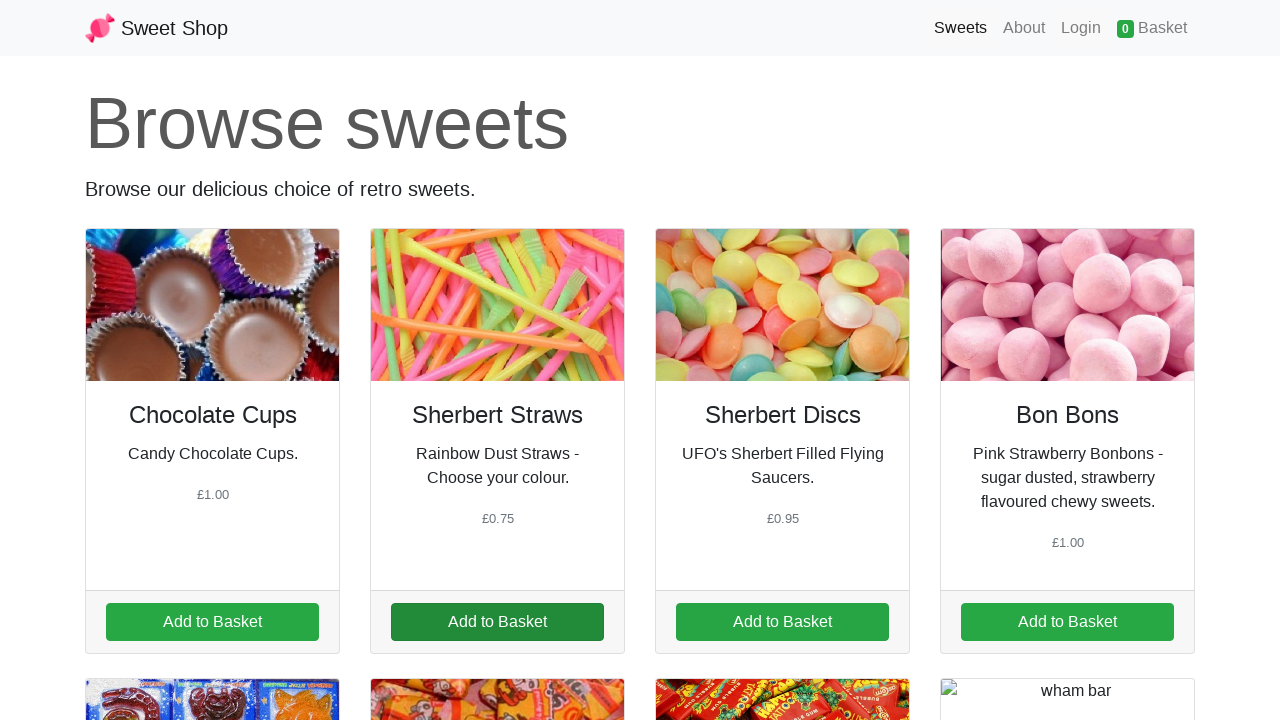

Added item 4 to cart (iteration 1) at (1068, 622) on a.addItem[data-id='4']
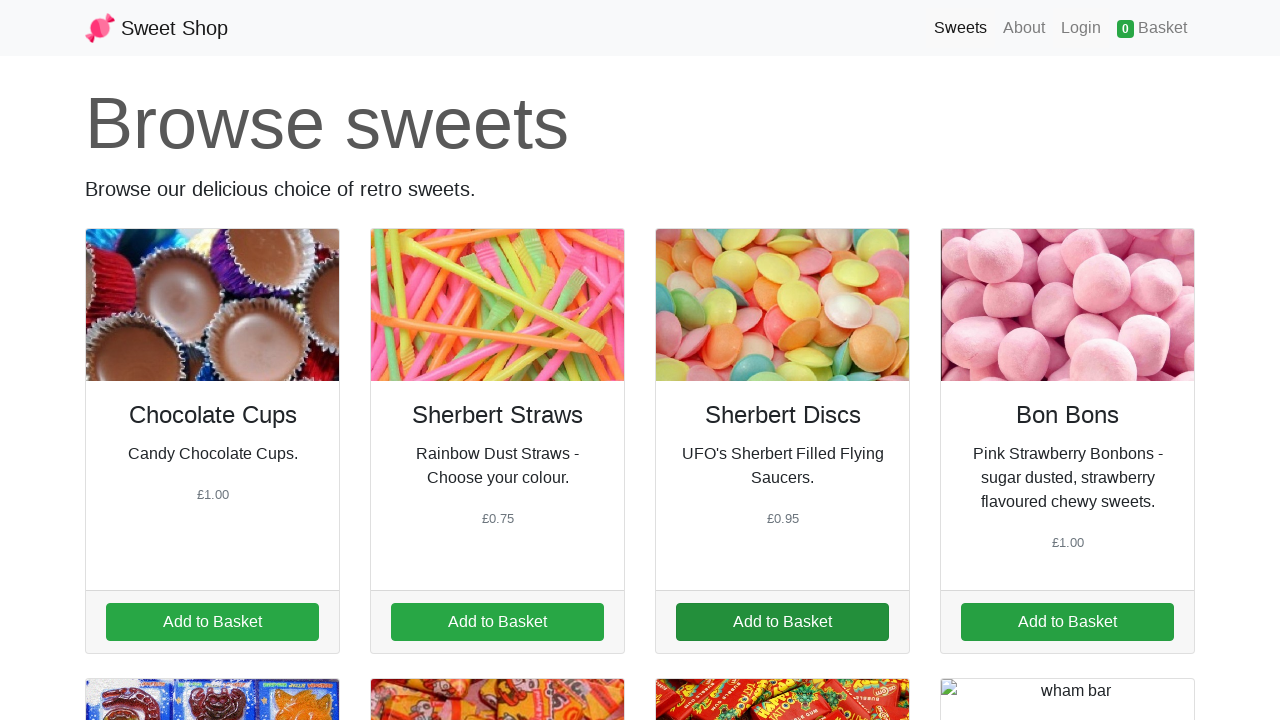

Added item 5 to cart (iteration 1) at (212, 361) on a.addItem[data-id='5']
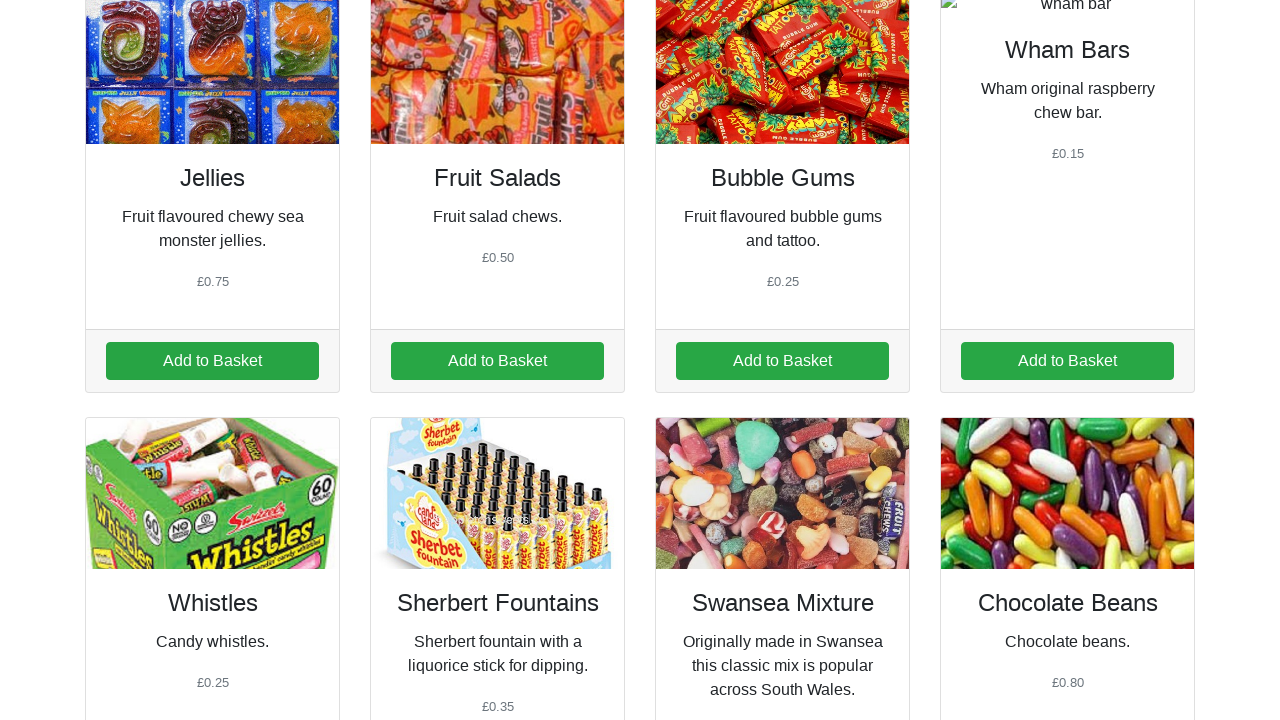

Added item 6 to cart (iteration 1) at (498, 361) on a.addItem[data-id='6']
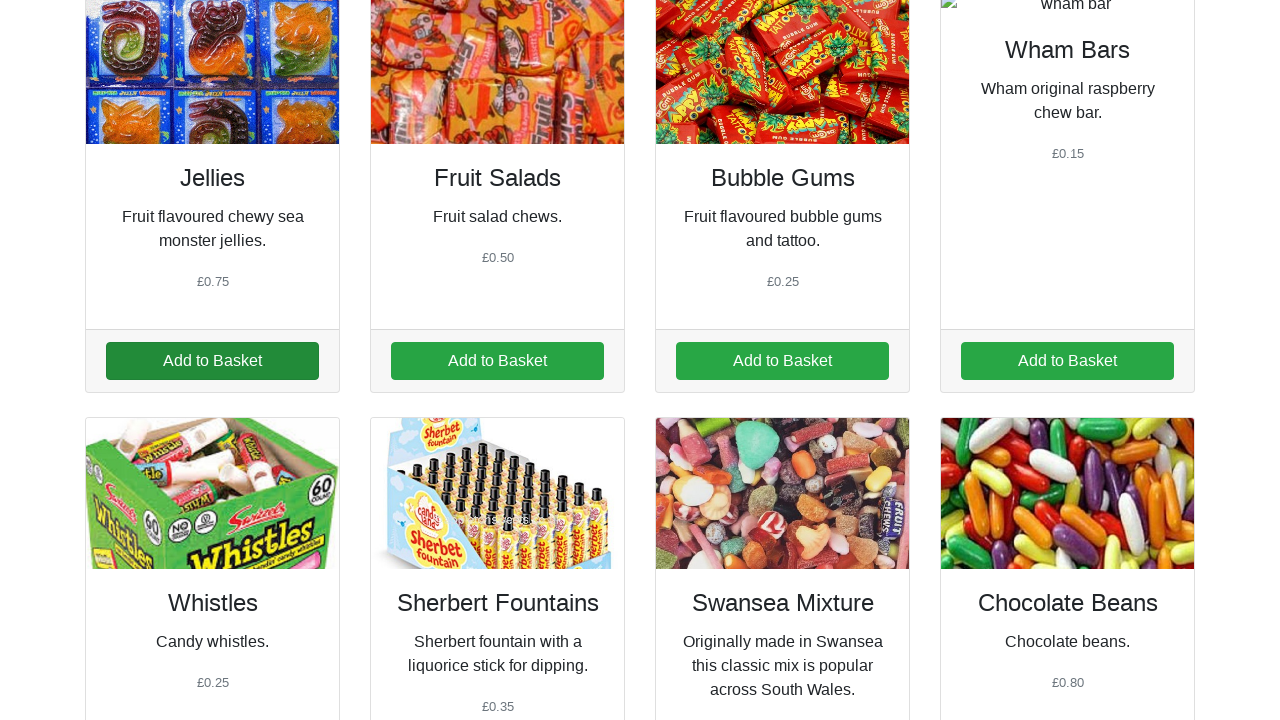

Added item 1 to cart (iteration 2) at (212, 361) on a.addItem[data-id='1']
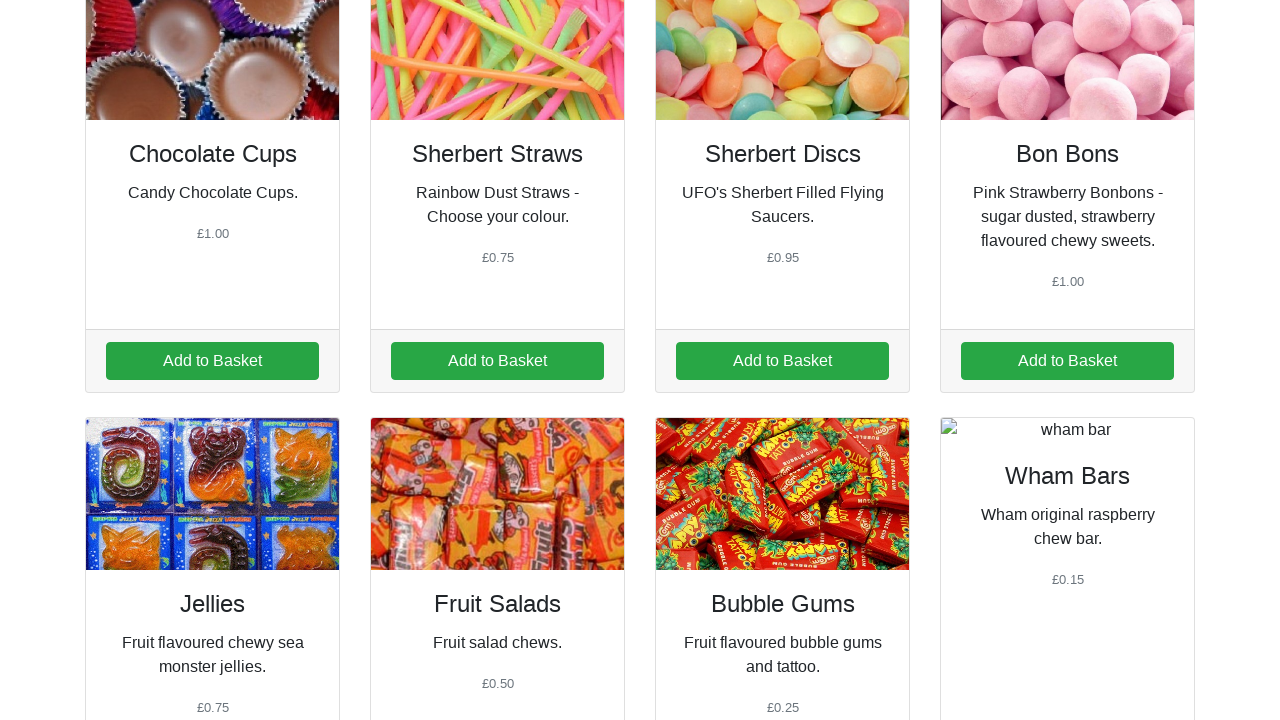

Added item 2 to cart (iteration 2) at (498, 361) on a.addItem[data-id='2']
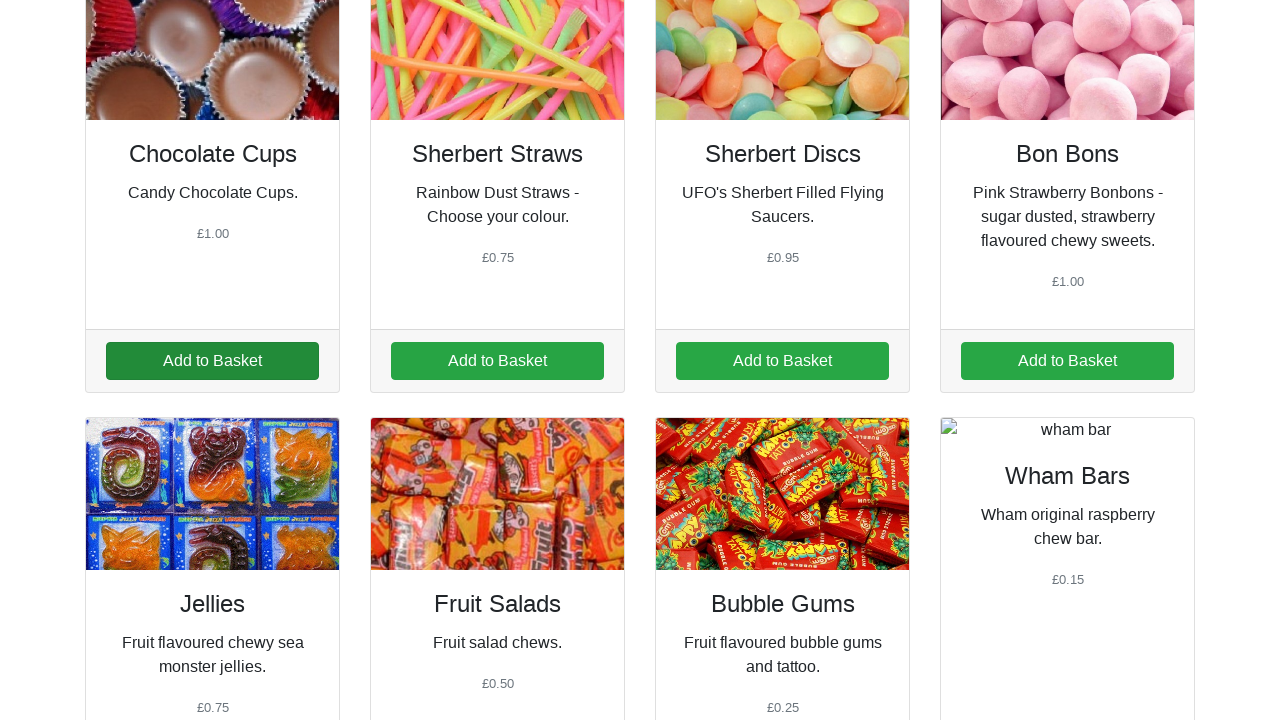

Added item 3 to cart (iteration 2) at (782, 361) on a.addItem[data-id='3']
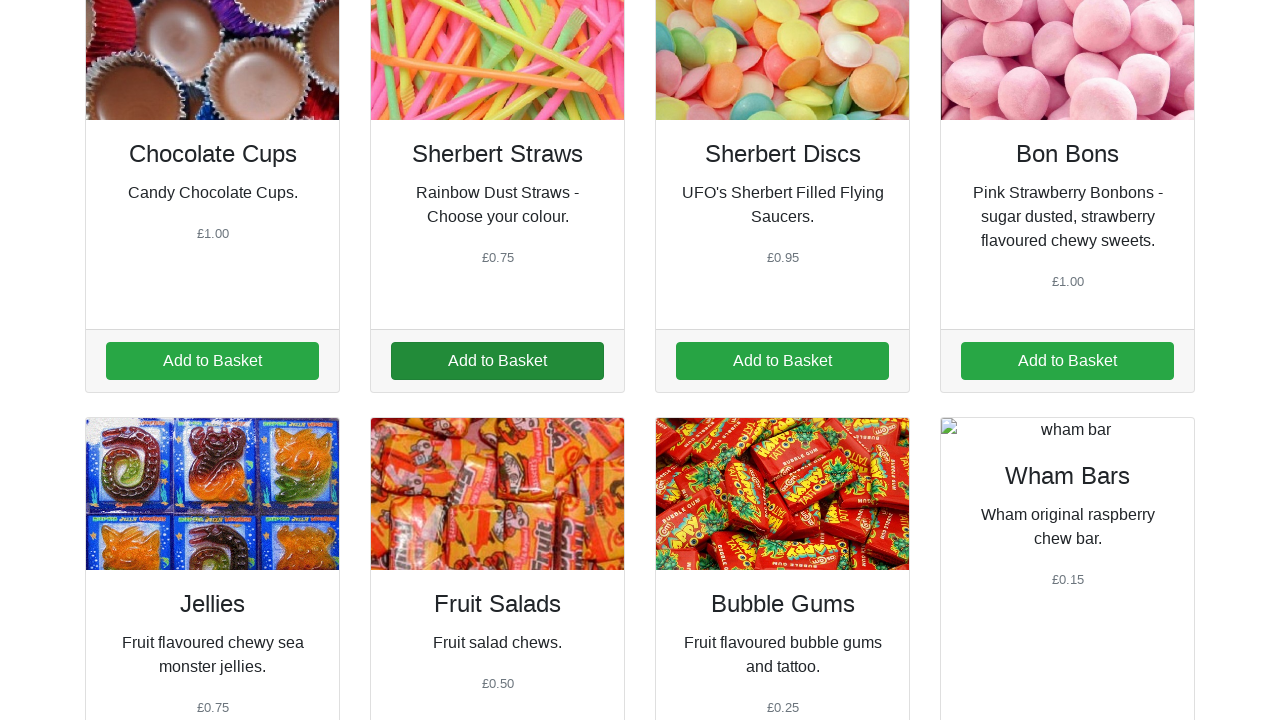

Added item 4 to cart (iteration 2) at (1068, 361) on a.addItem[data-id='4']
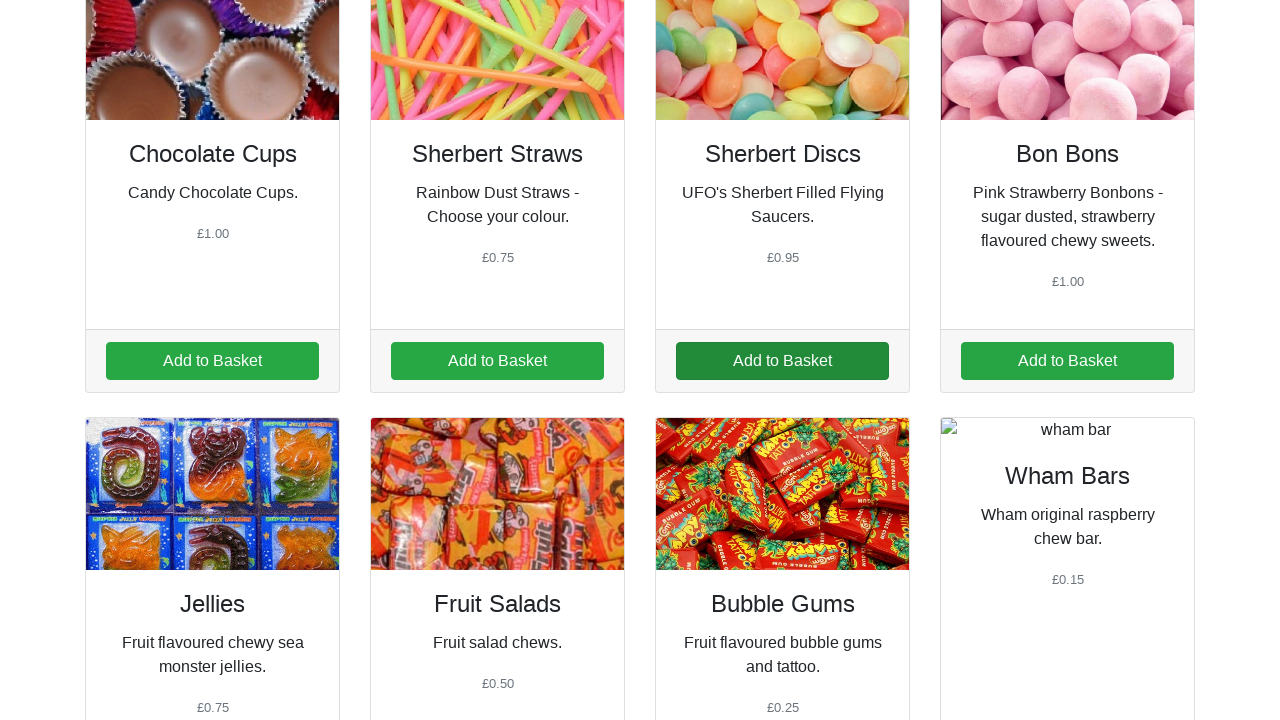

Added item 5 to cart (iteration 2) at (212, 361) on a.addItem[data-id='5']
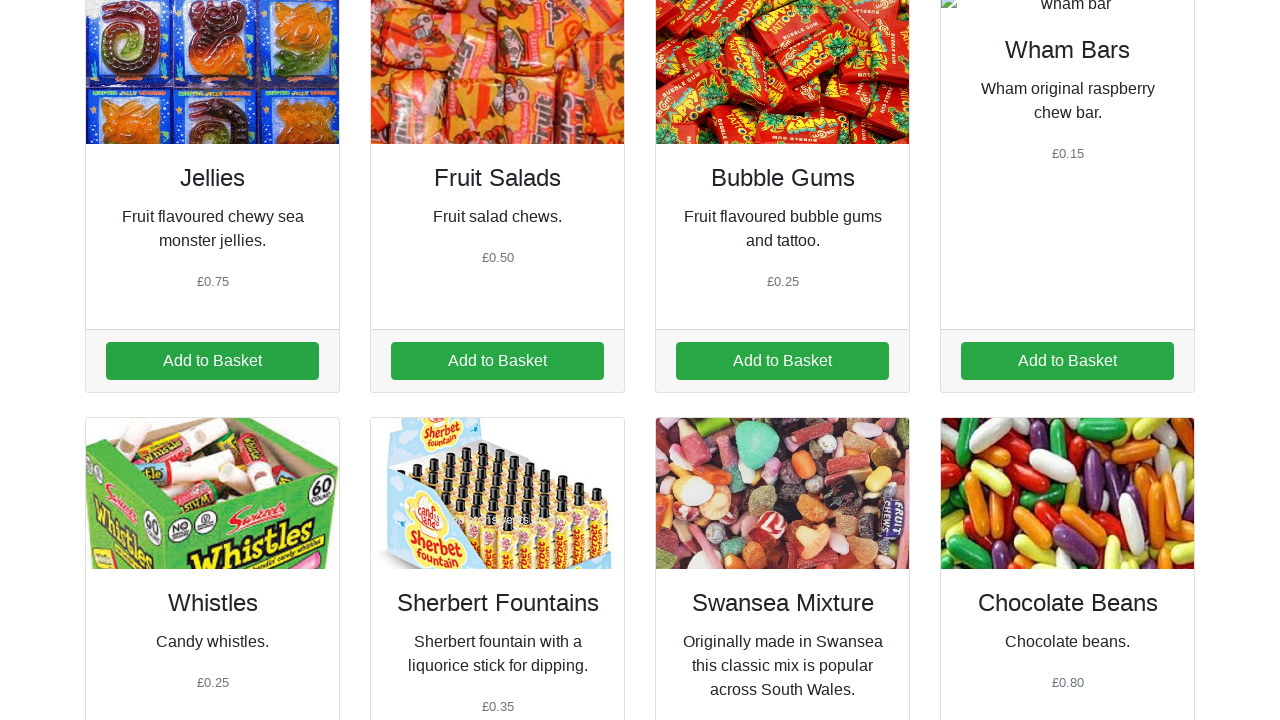

Added item 6 to cart (iteration 2) at (498, 361) on a.addItem[data-id='6']
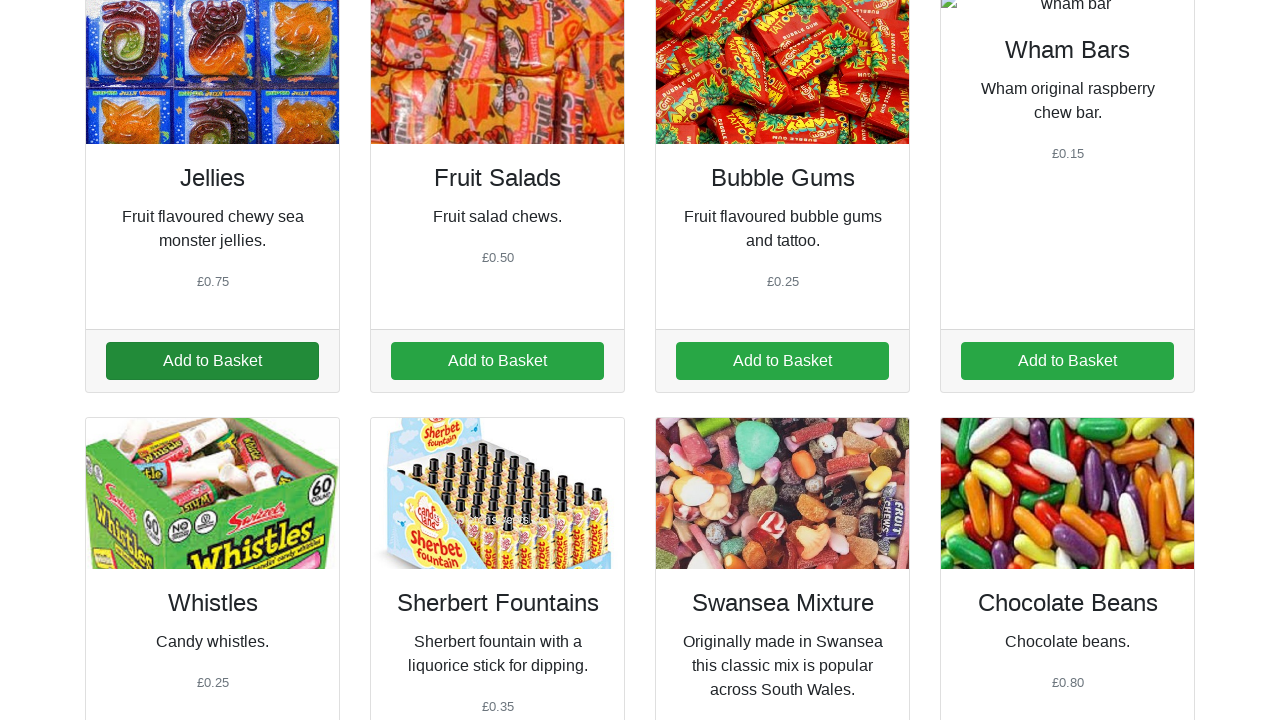

Added item 1 to cart (iteration 3) at (212, 361) on a.addItem[data-id='1']
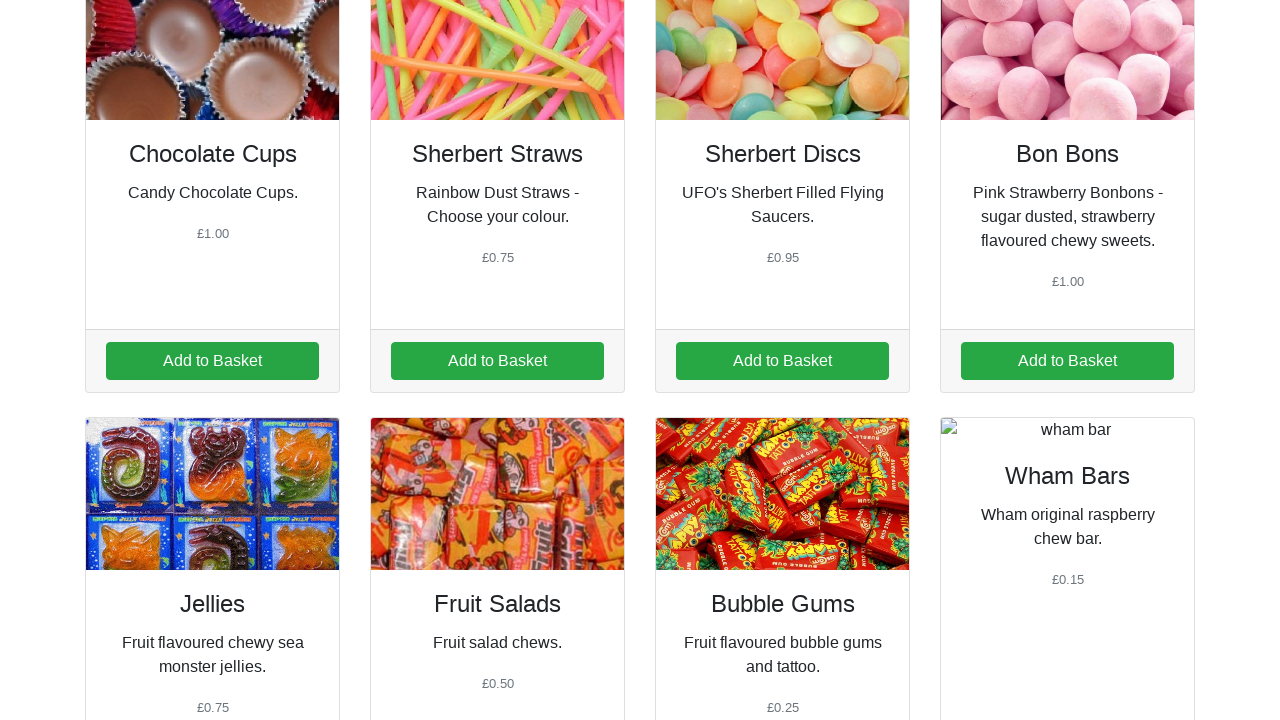

Added item 2 to cart (iteration 3) at (498, 361) on a.addItem[data-id='2']
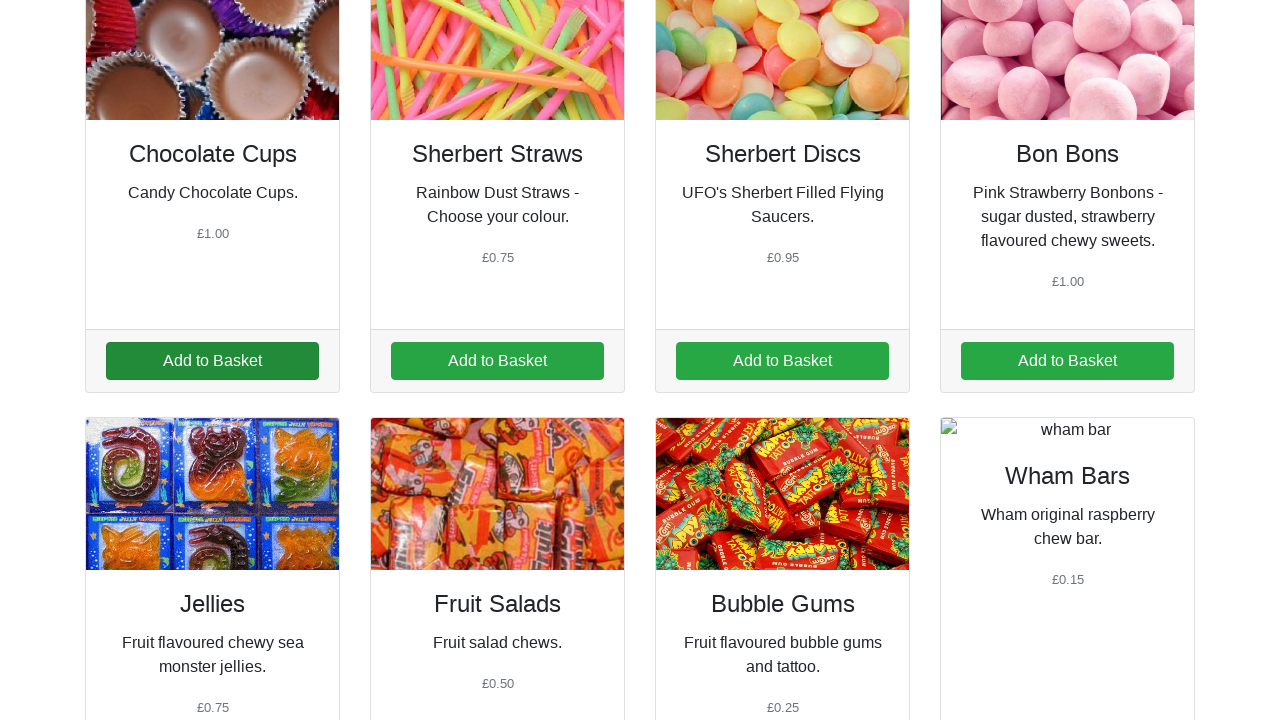

Added item 3 to cart (iteration 3) at (782, 361) on a.addItem[data-id='3']
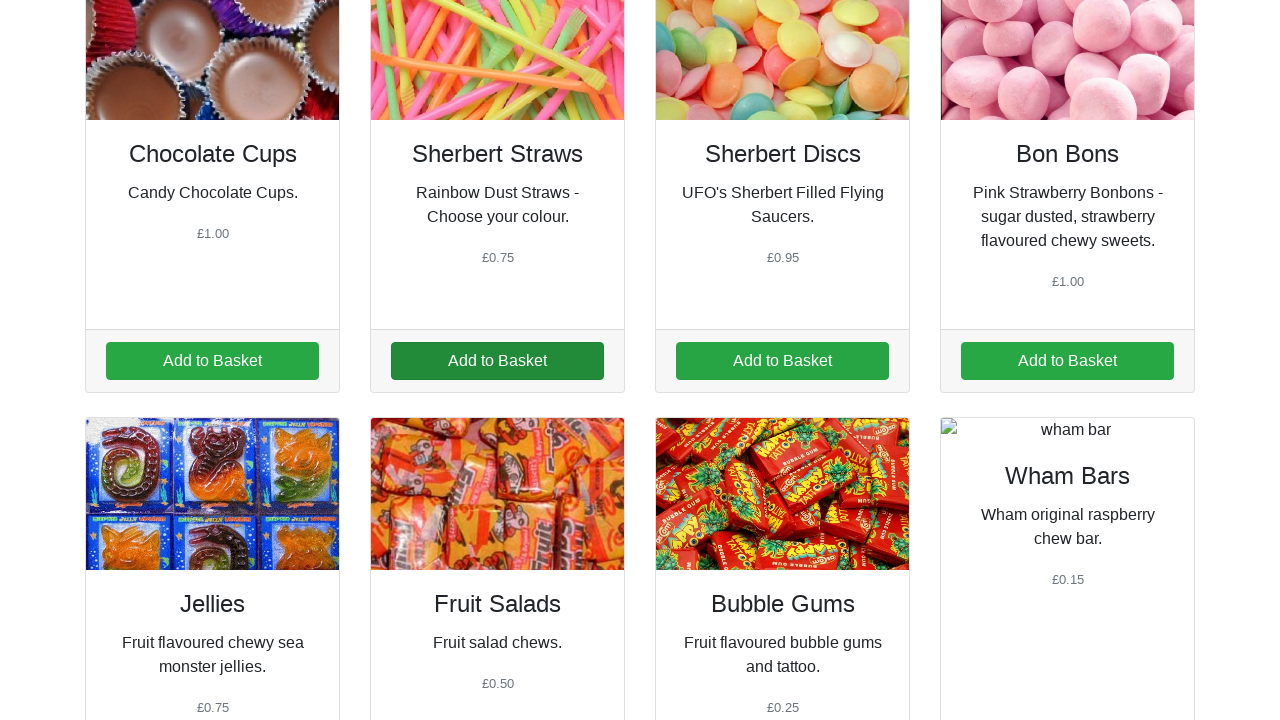

Added item 4 to cart (iteration 3) at (1068, 361) on a.addItem[data-id='4']
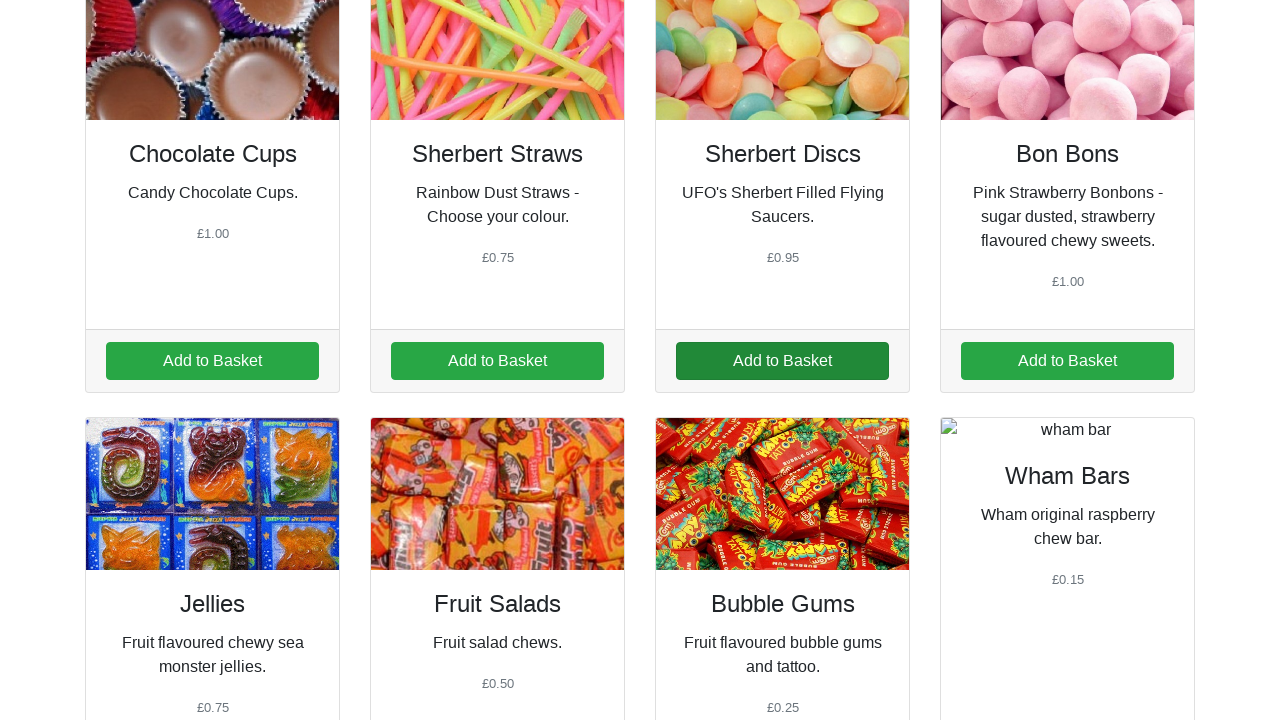

Added item 5 to cart (iteration 3) at (212, 361) on a.addItem[data-id='5']
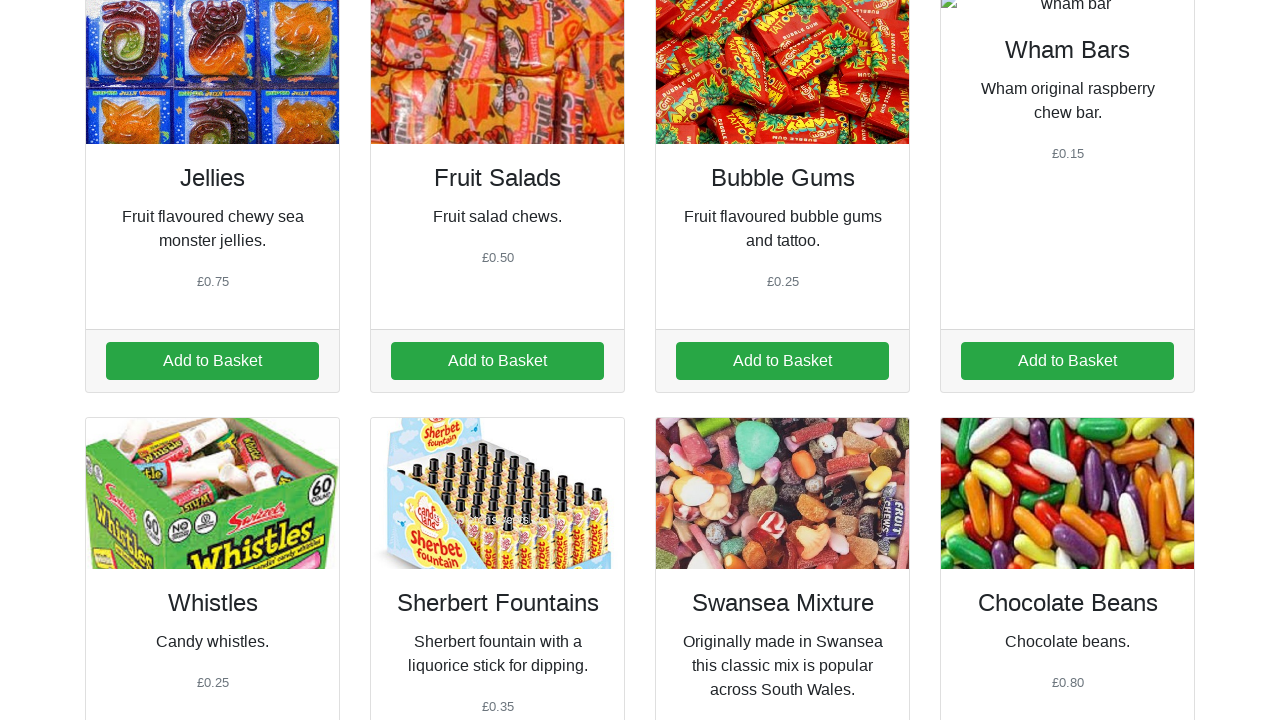

Added item 6 to cart (iteration 3) at (498, 361) on a.addItem[data-id='6']
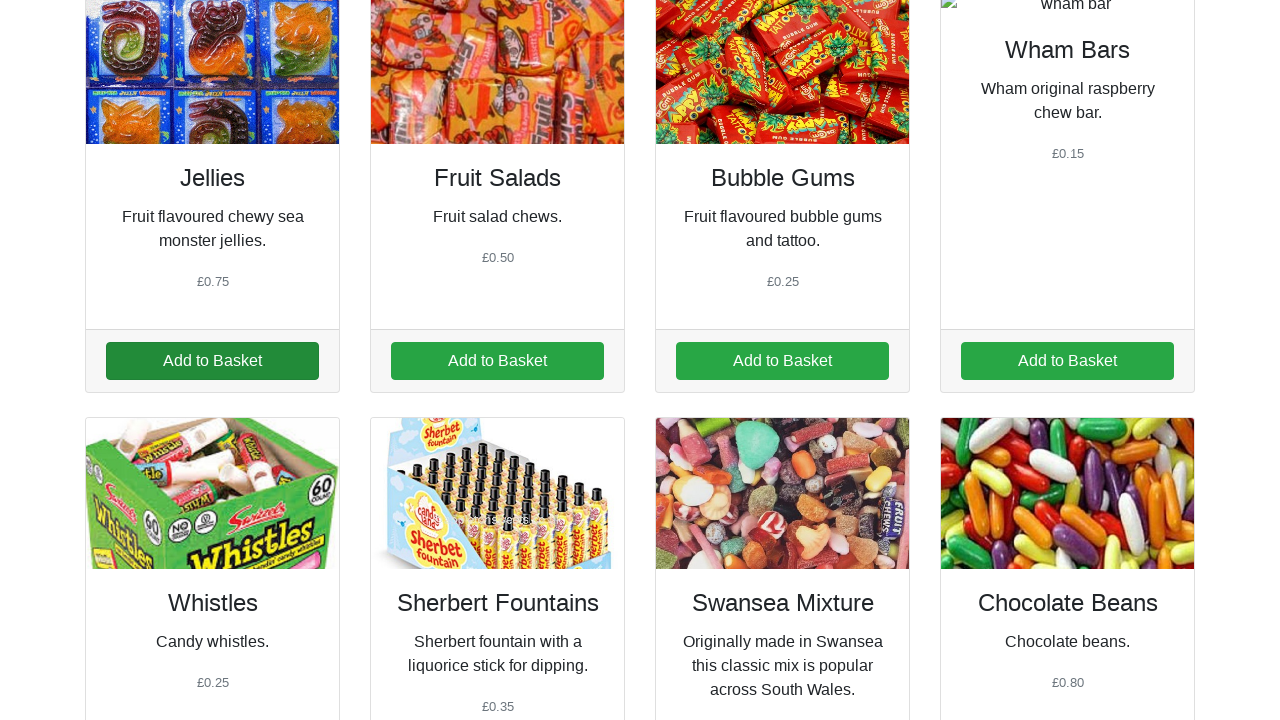

Added item 1 to cart (iteration 4) at (212, 361) on a.addItem[data-id='1']
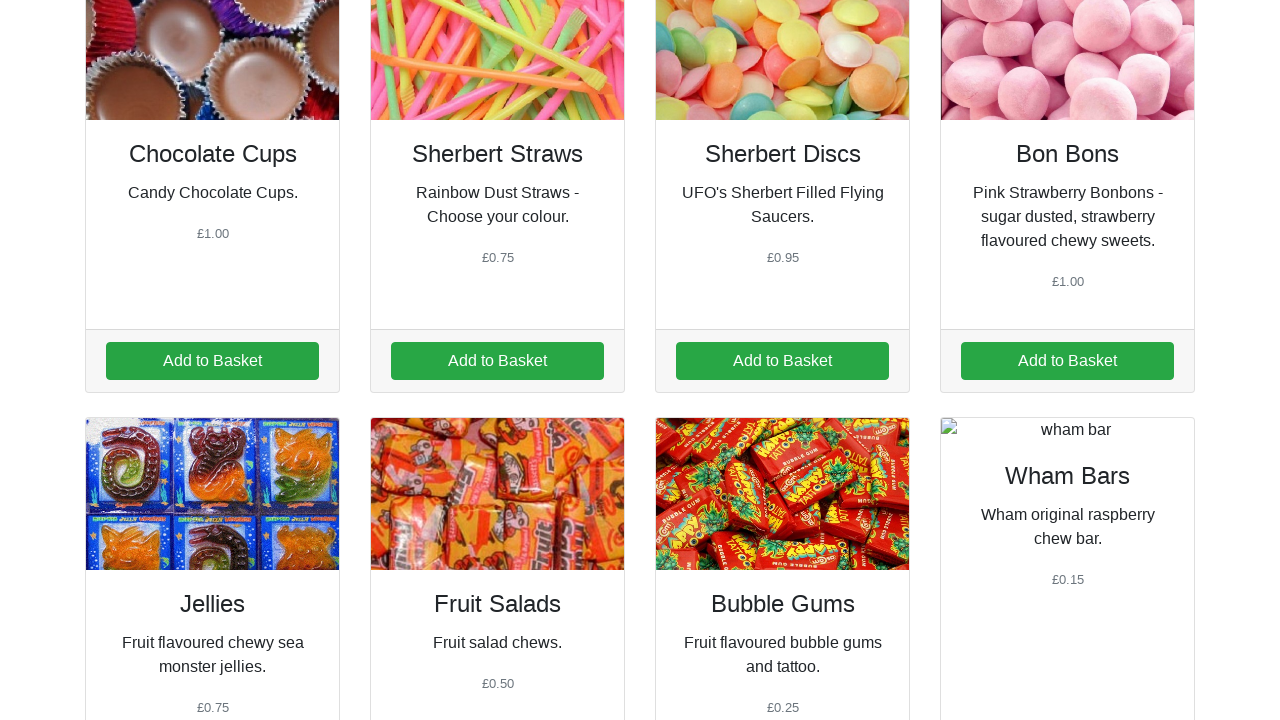

Added item 2 to cart (iteration 4) at (498, 361) on a.addItem[data-id='2']
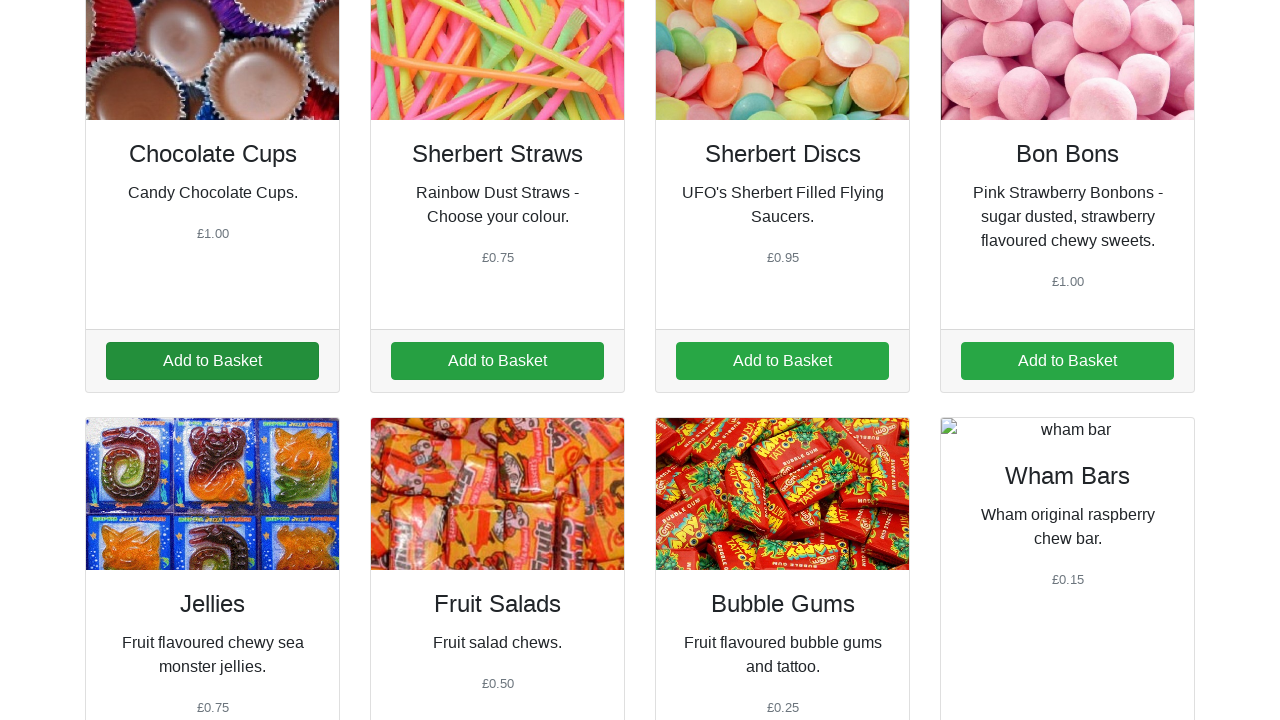

Added item 3 to cart (iteration 4) at (782, 361) on a.addItem[data-id='3']
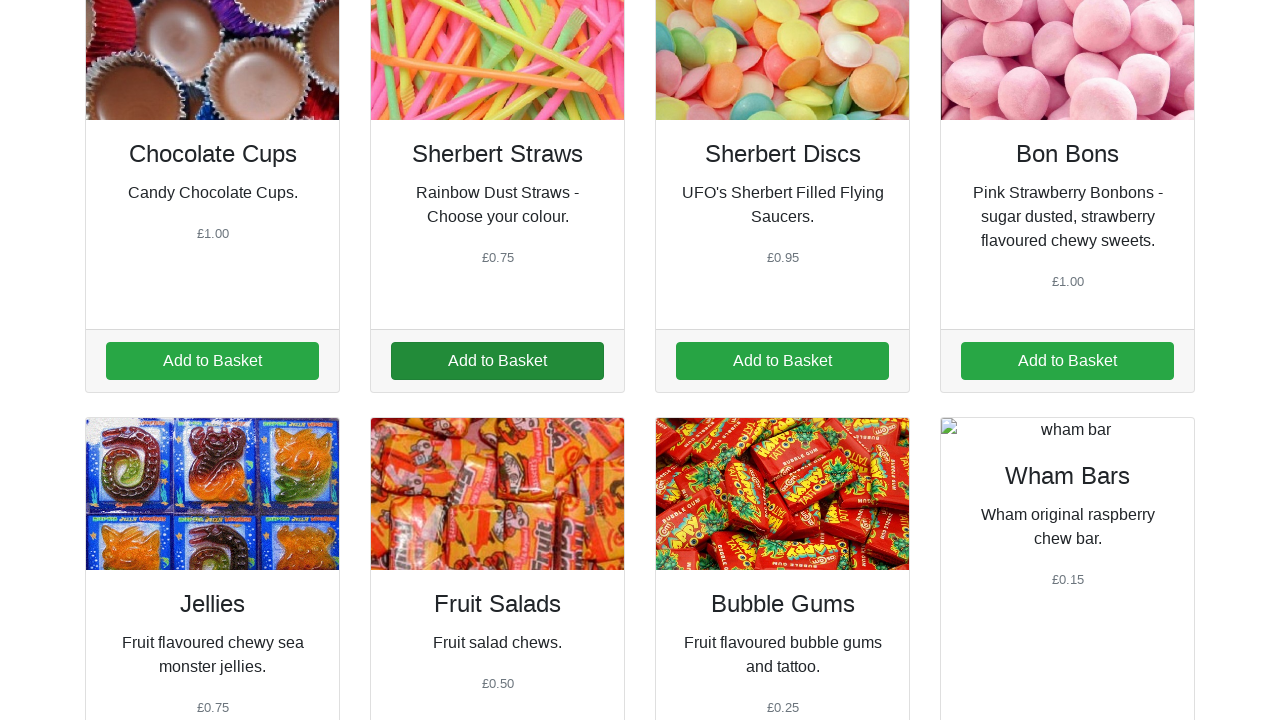

Added item 4 to cart (iteration 4) at (1068, 361) on a.addItem[data-id='4']
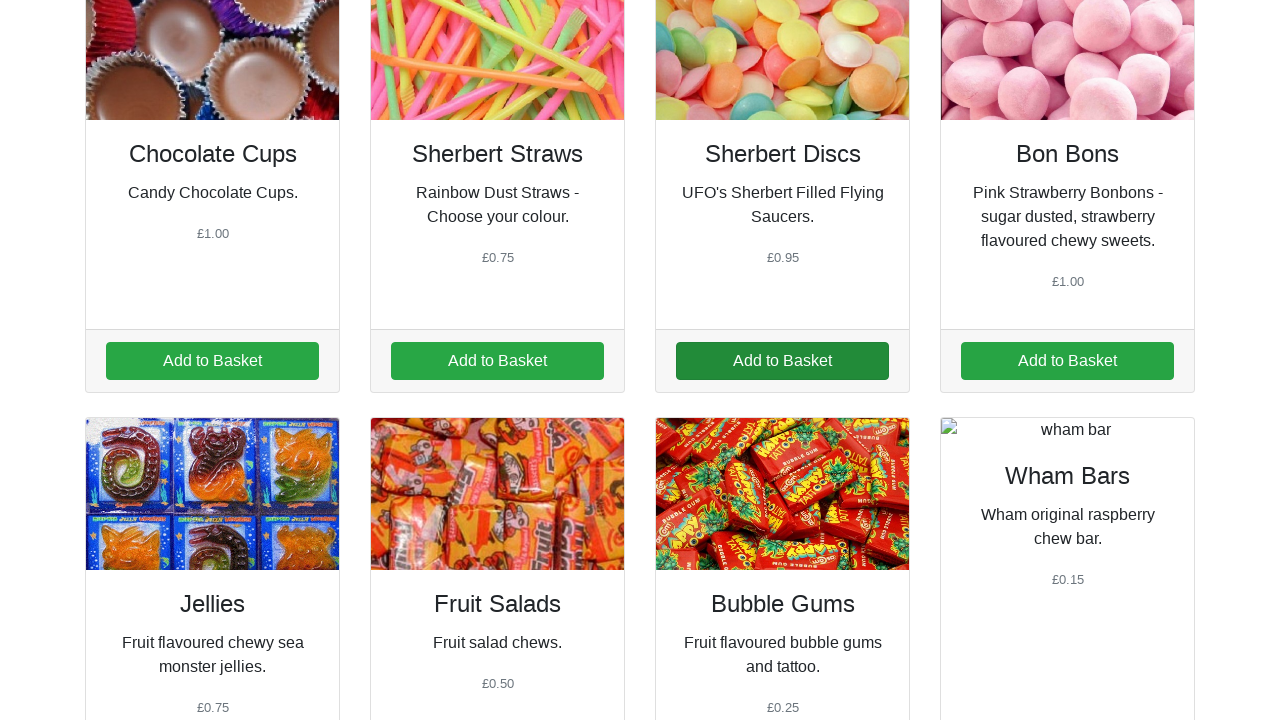

Added item 5 to cart (iteration 4) at (212, 361) on a.addItem[data-id='5']
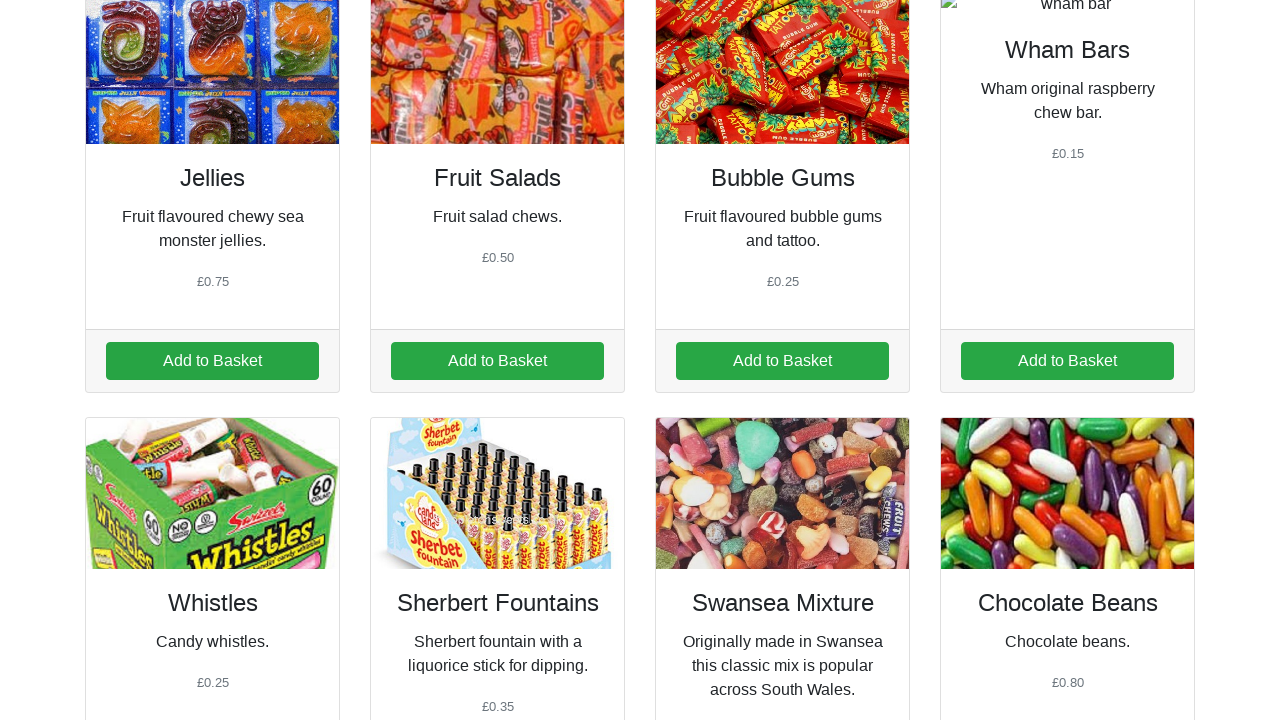

Added item 6 to cart (iteration 4) at (498, 361) on a.addItem[data-id='6']
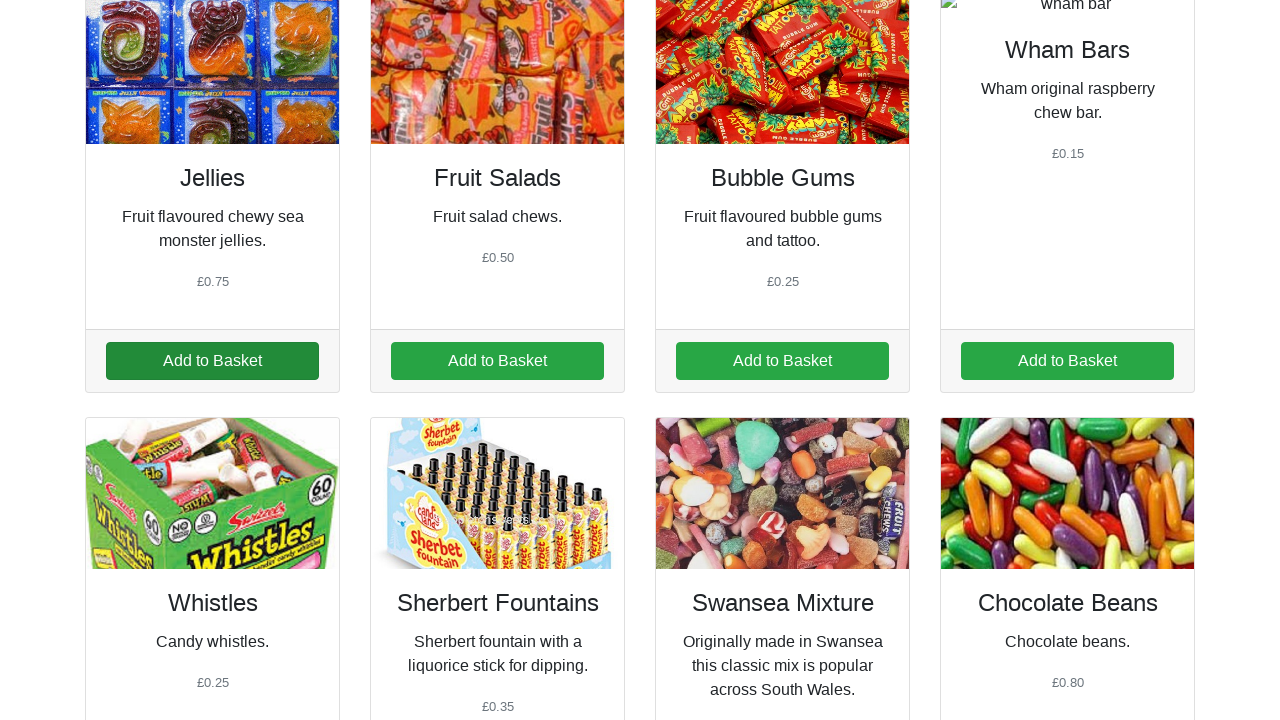

Added item 1 to cart (iteration 5) at (212, 361) on a.addItem[data-id='1']
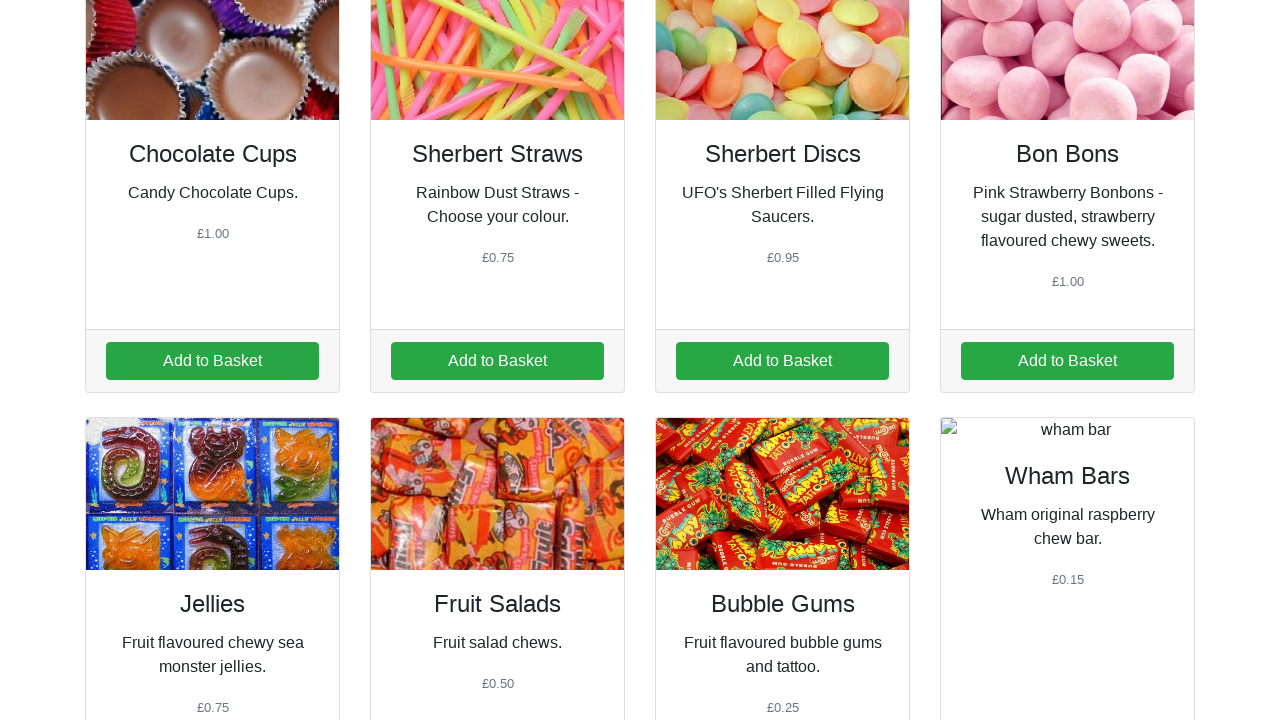

Added item 2 to cart (iteration 5) at (498, 361) on a.addItem[data-id='2']
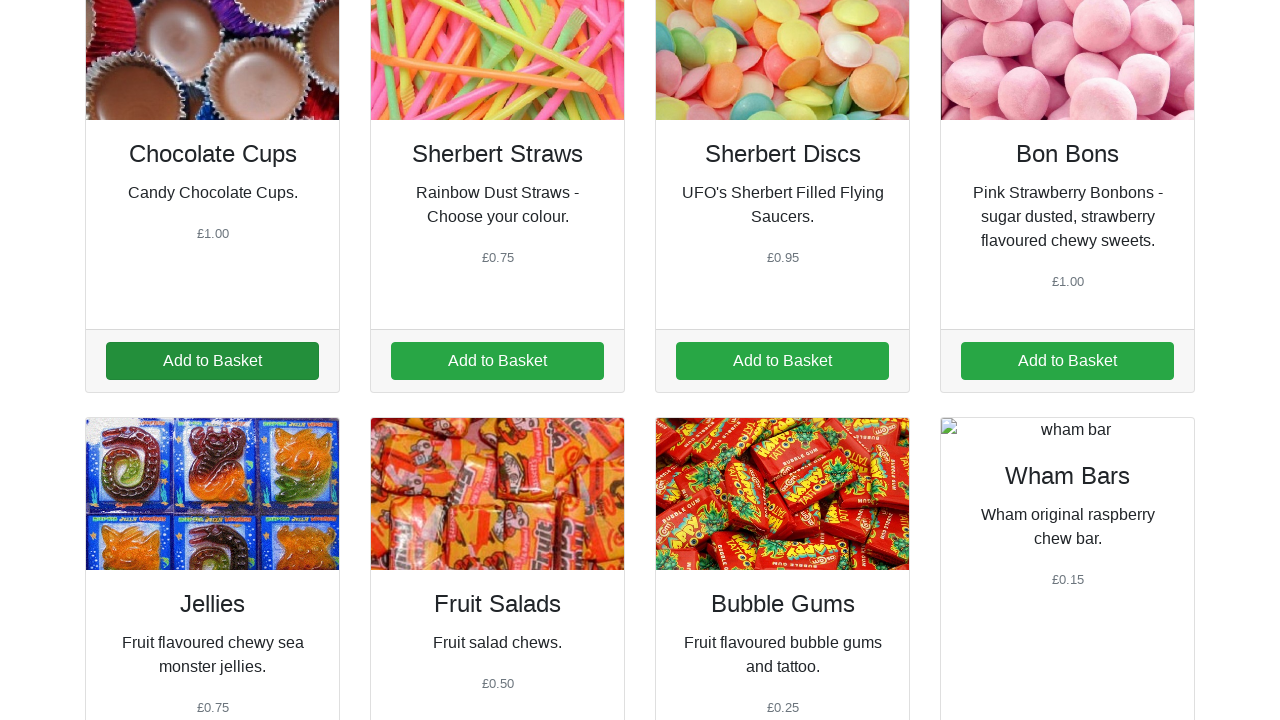

Added item 3 to cart (iteration 5) at (782, 361) on a.addItem[data-id='3']
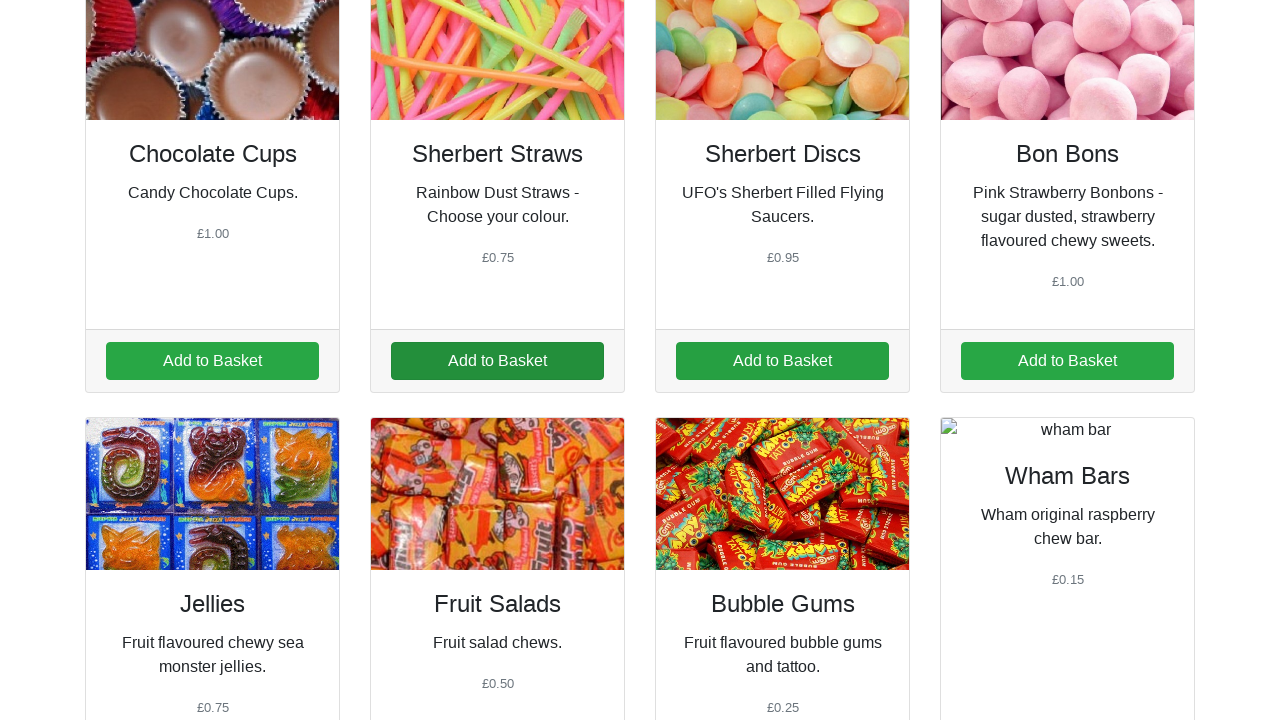

Added item 4 to cart (iteration 5) at (1068, 361) on a.addItem[data-id='4']
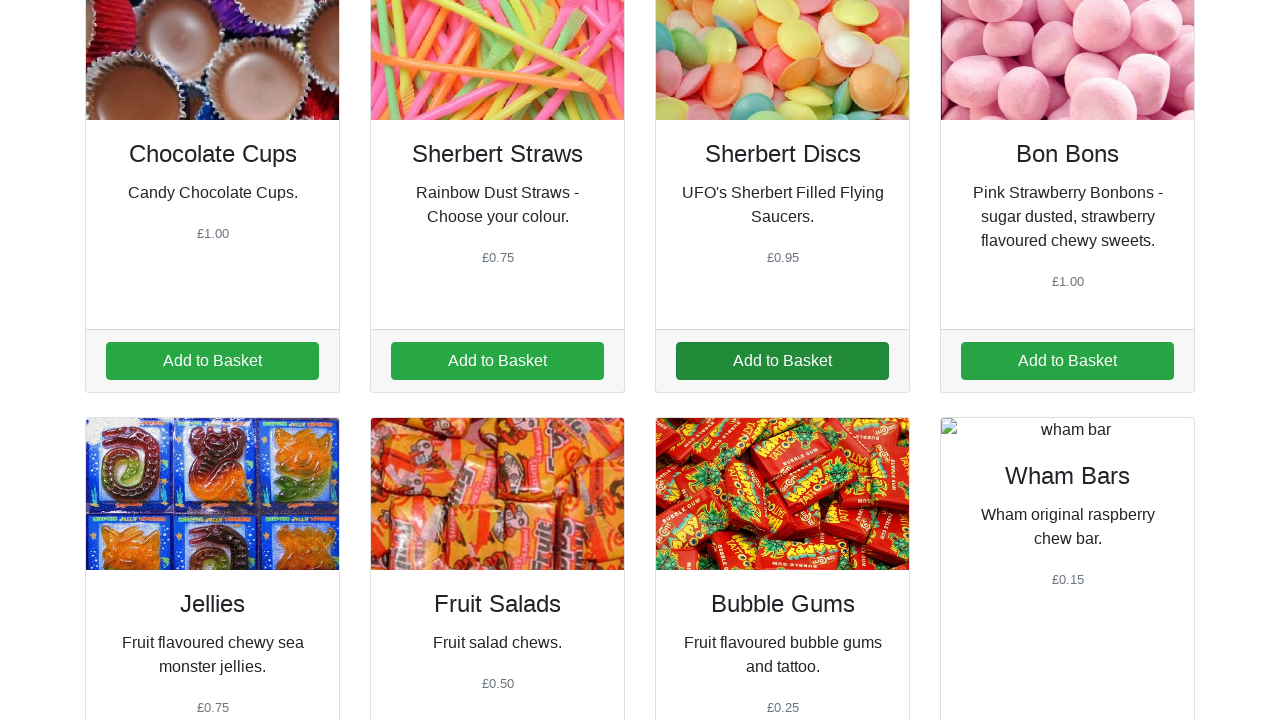

Added item 5 to cart (iteration 5) at (212, 361) on a.addItem[data-id='5']
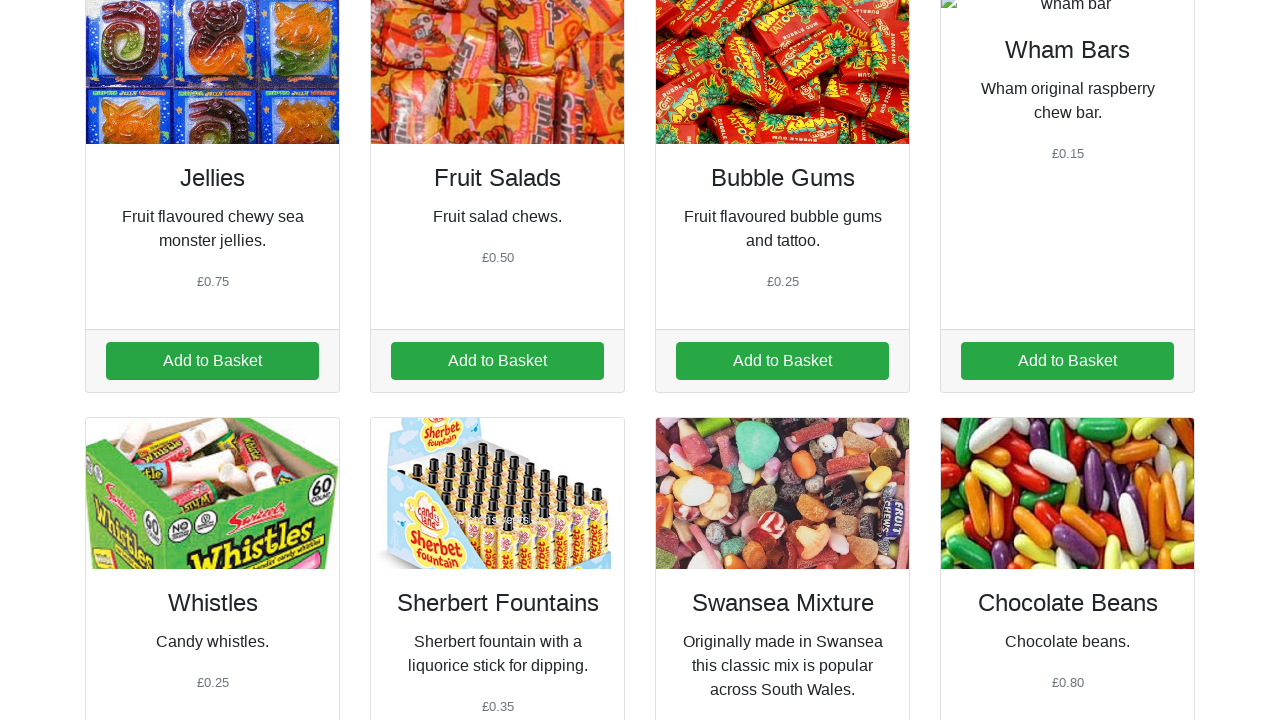

Added item 6 to cart (iteration 5) at (498, 361) on a.addItem[data-id='6']
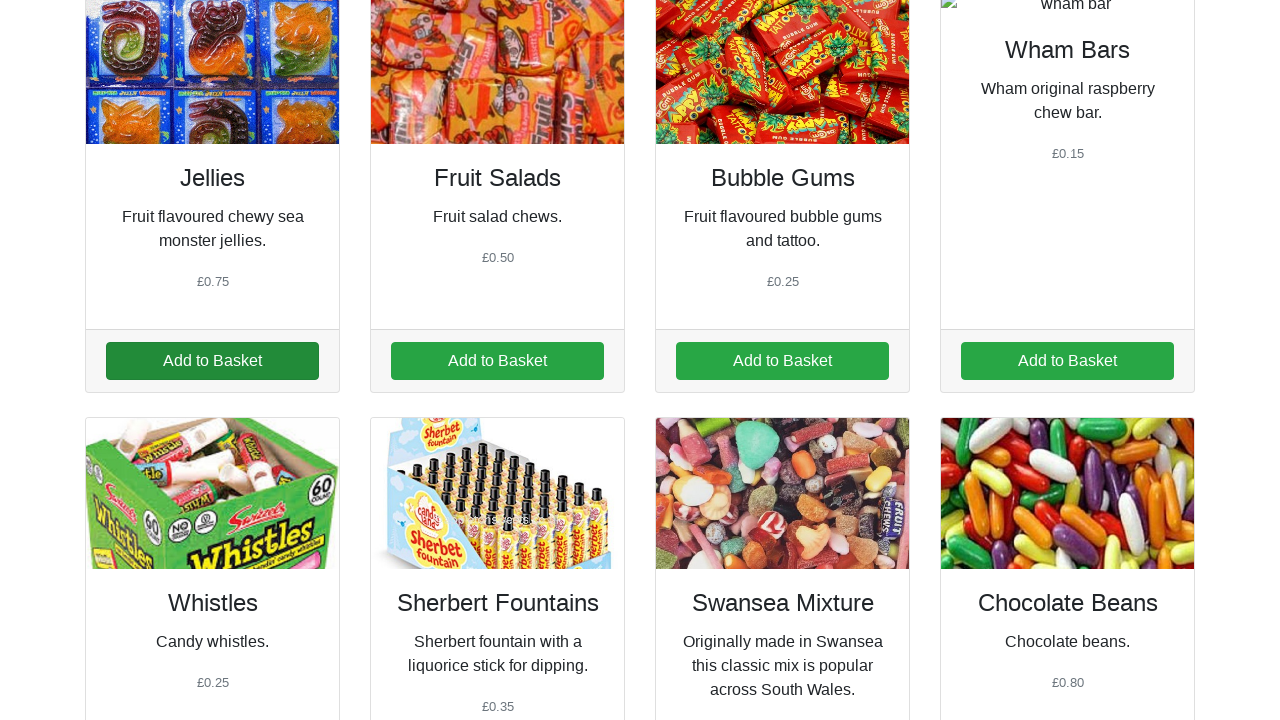

Navigated to basket page at (1152, 28) on a.nav-link[href='/basket']
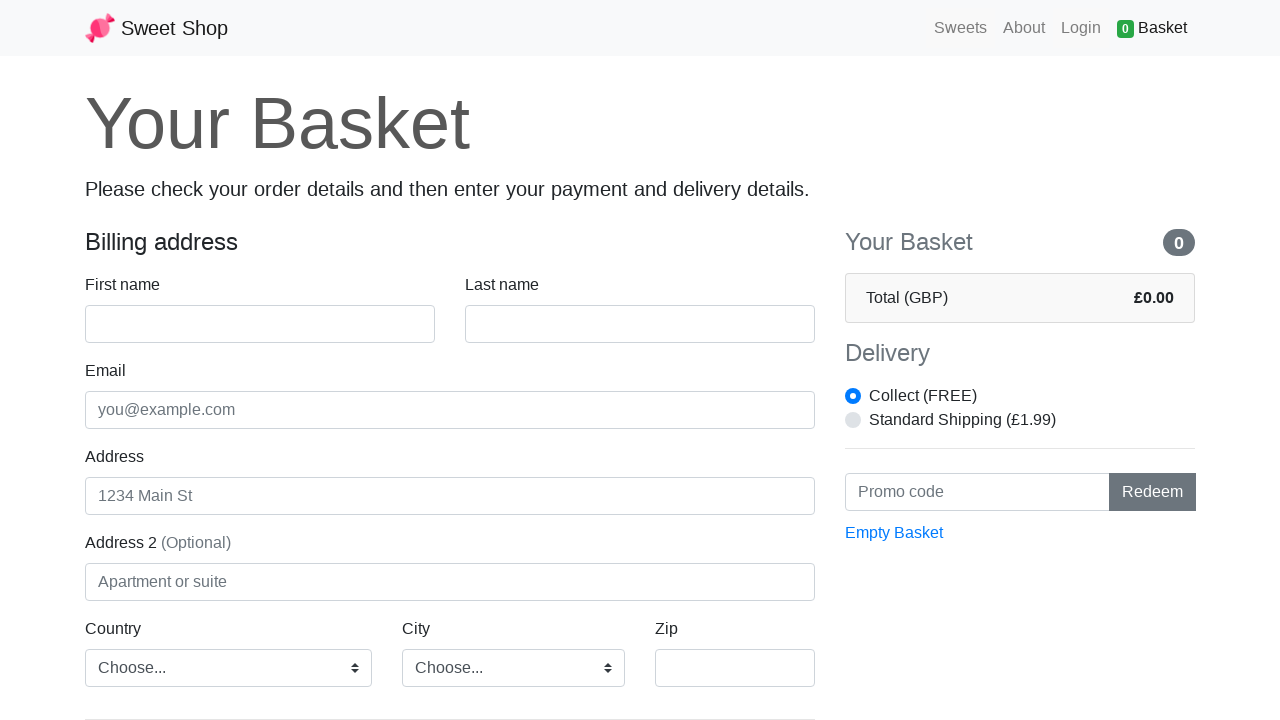

Basket total loaded and visible
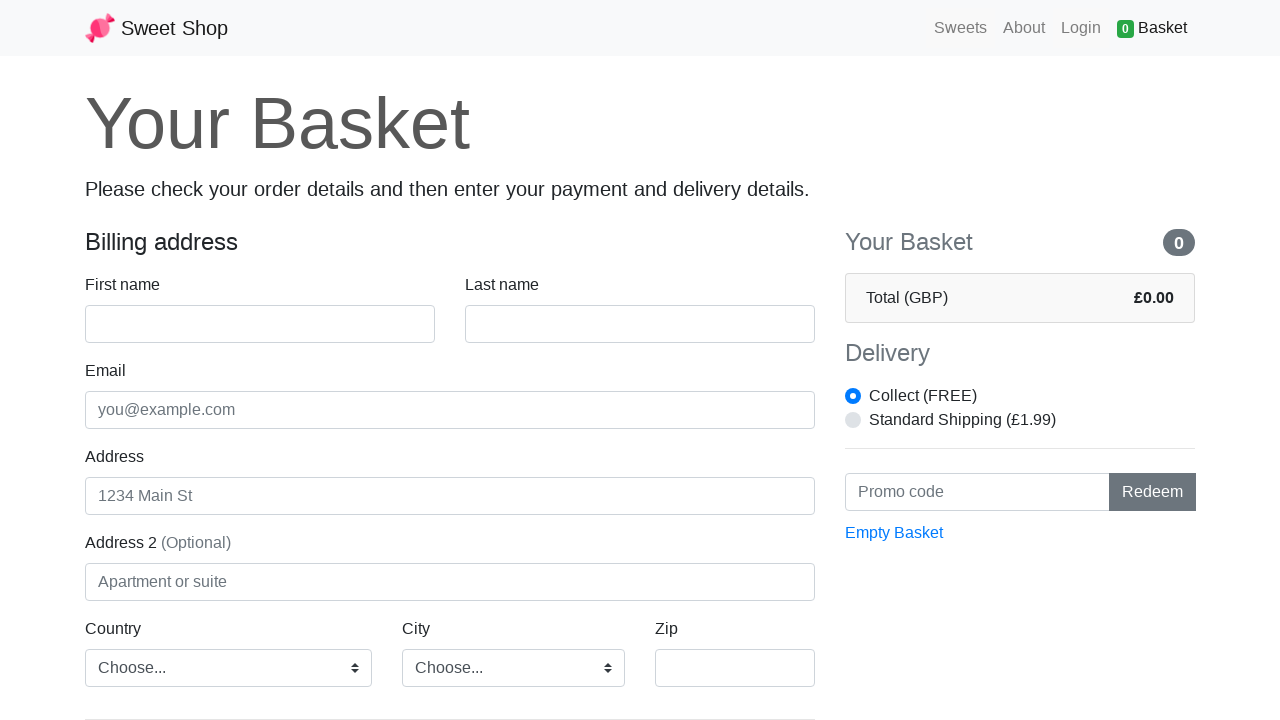

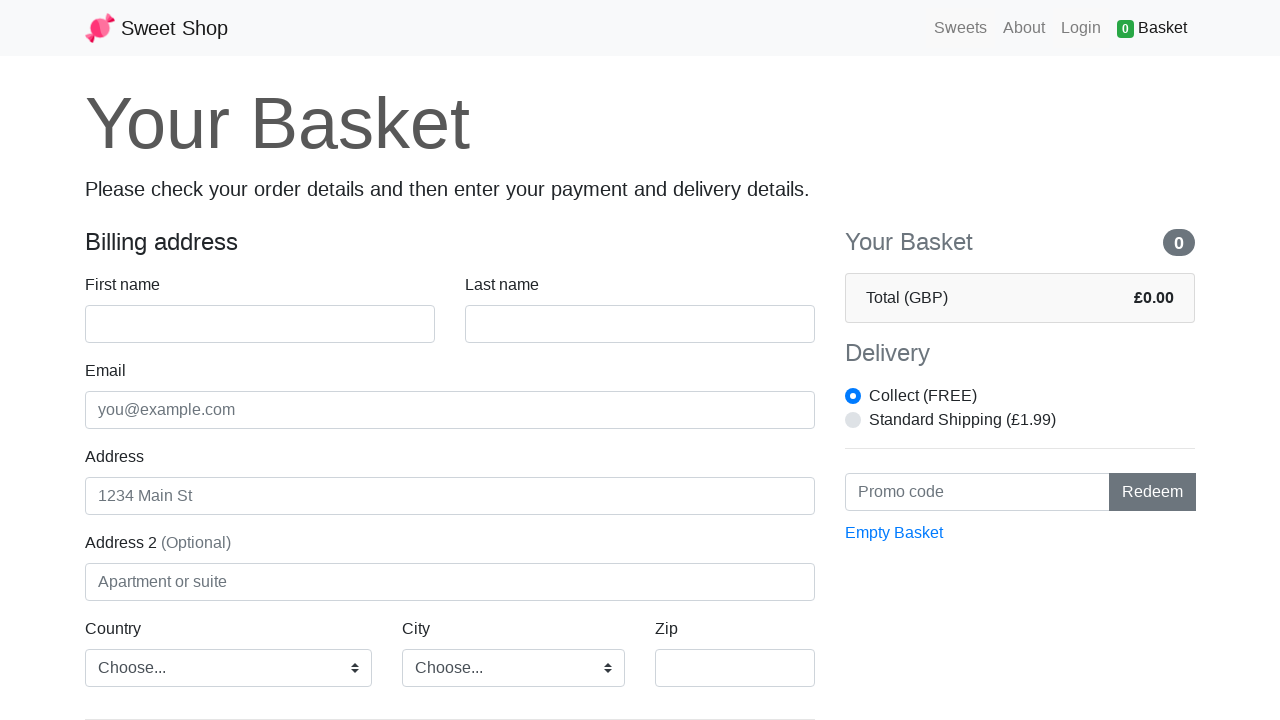